Tests form interactions including typing in text fields, clicking radio buttons, checking checkboxes, selecting dropdown options, and submitting the form on a Selenium practice form page.

Starting URL: https://www.techlistic.com/p/selenium-practice-form.html

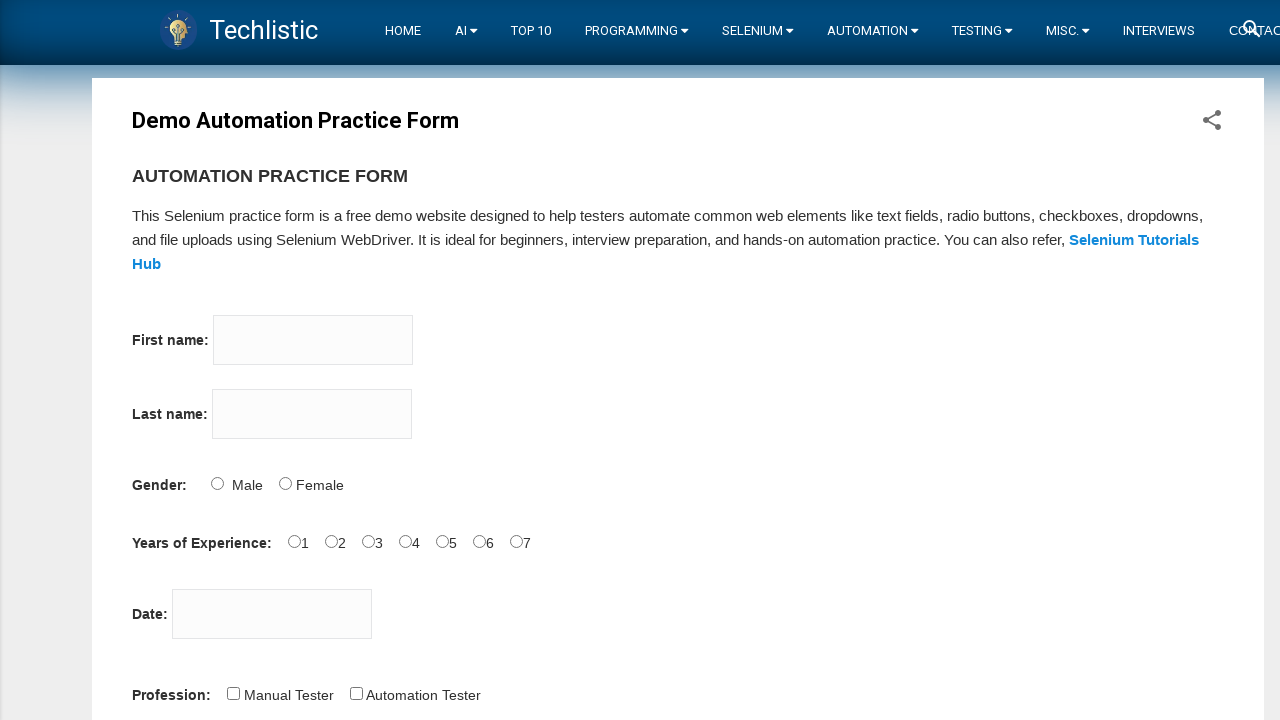

Filled first name field with 'Puppeteer' on input[name='firstname']
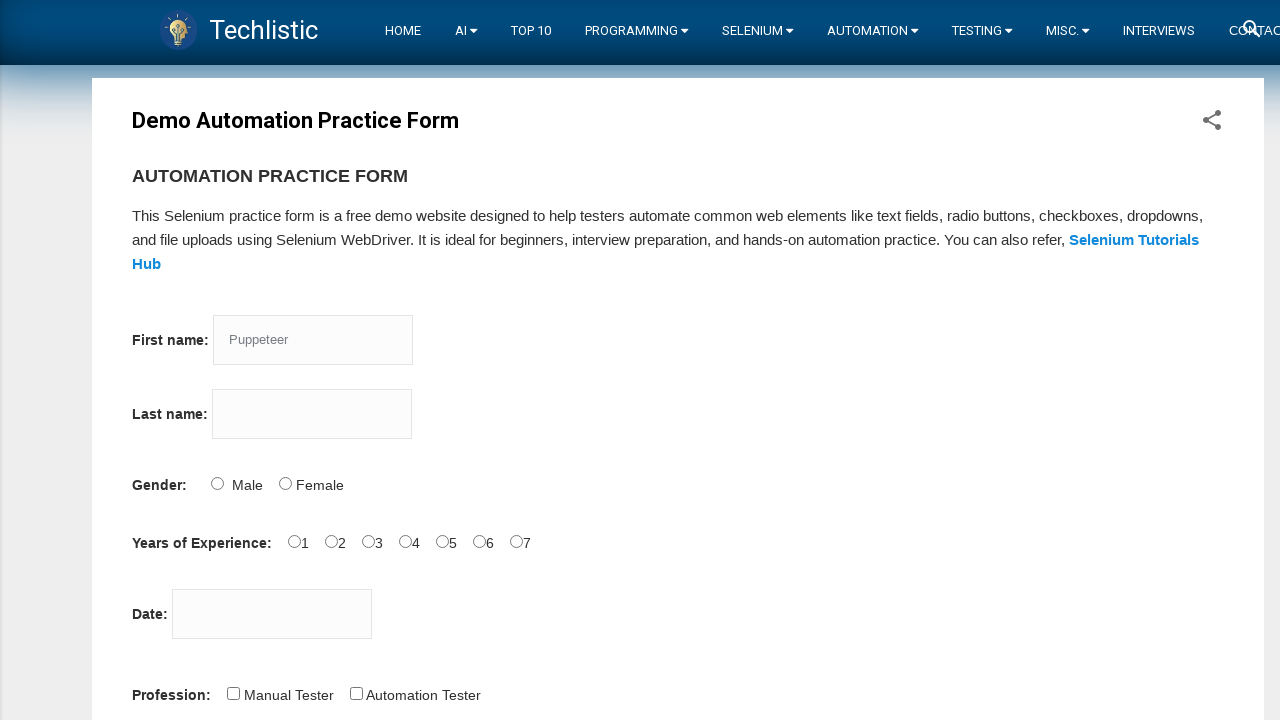

Clicked radio button for experience level at (516, 541) on #exp-6
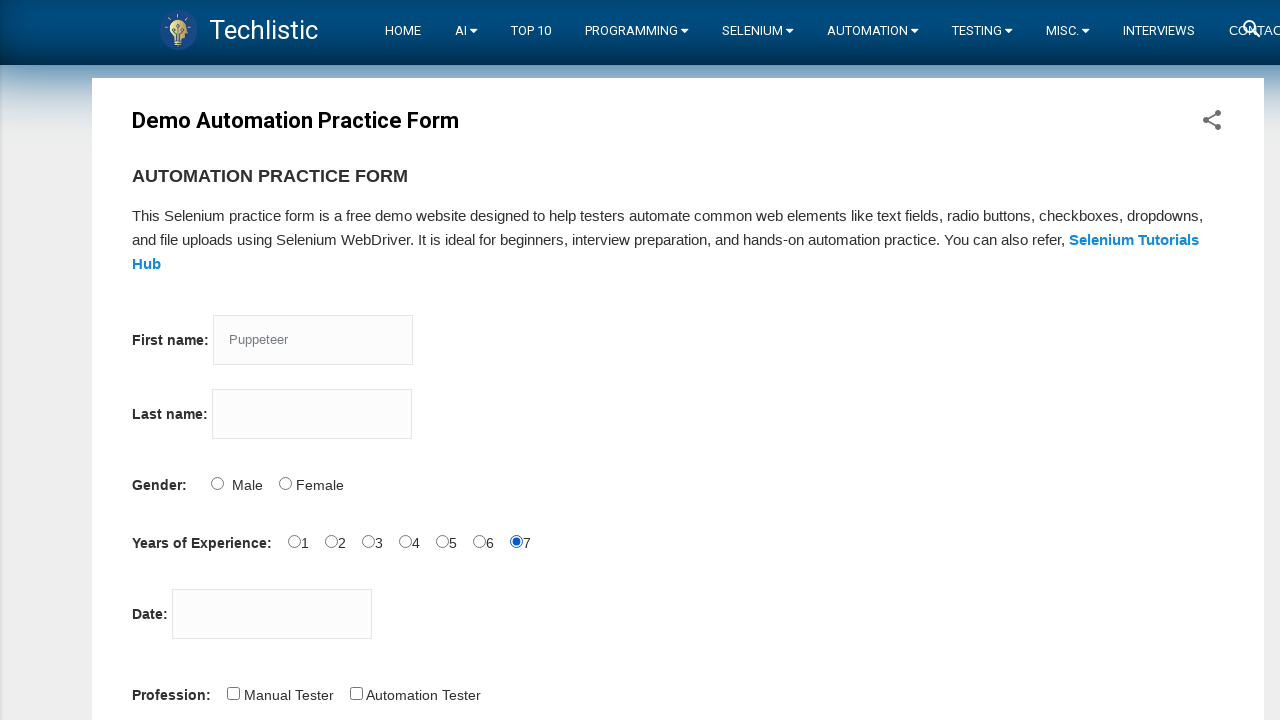

Checked checkbox for profession at (356, 693) on #profession-1
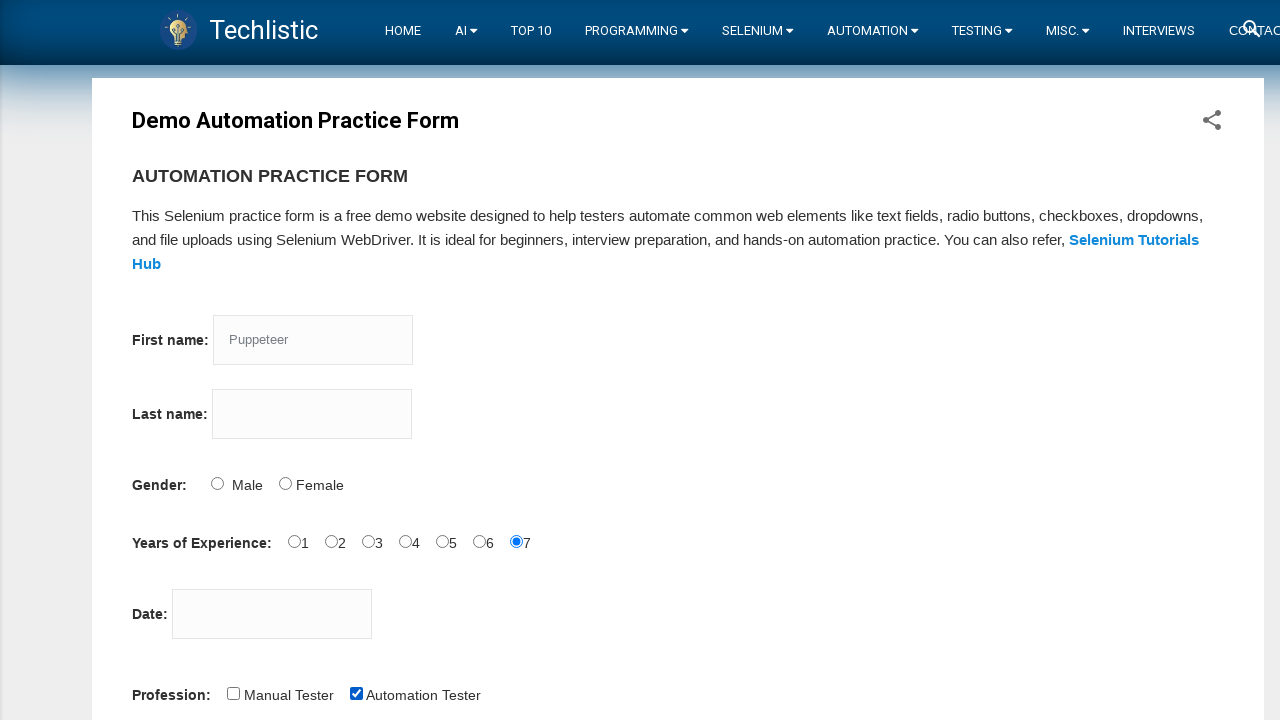

Selected 'Europe' from continents dropdown on #continents
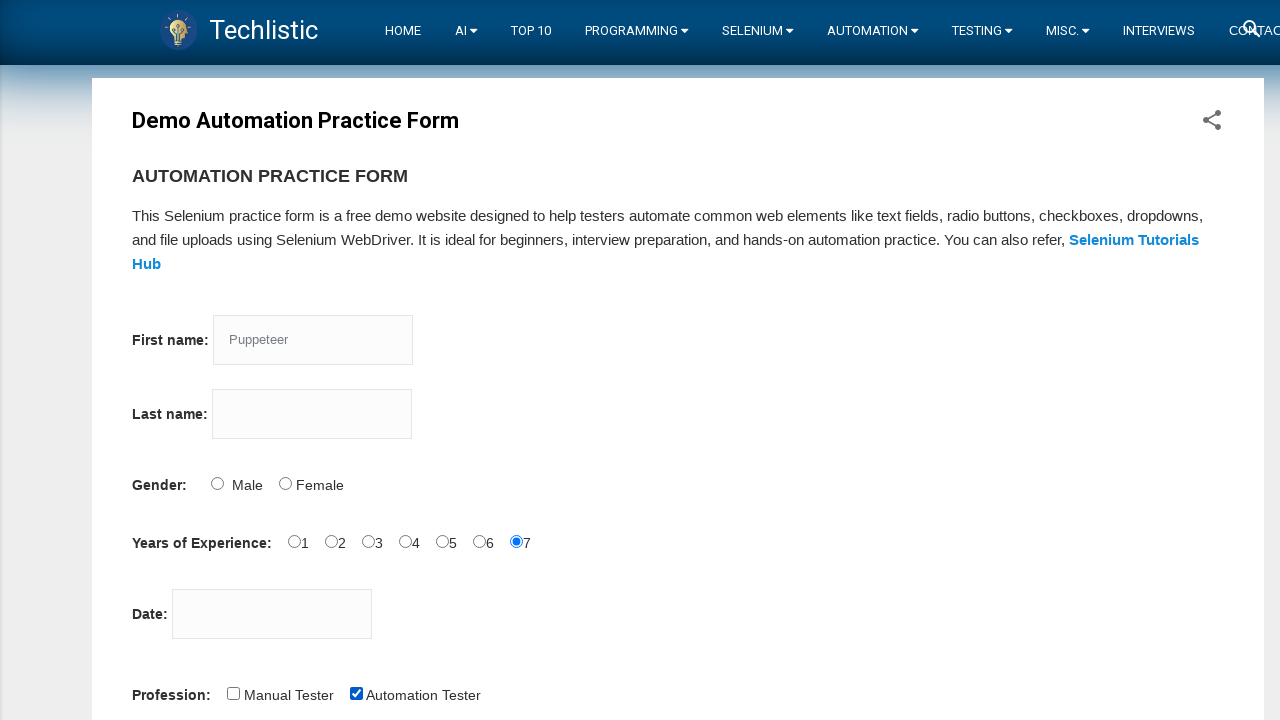

Clicked submit button to submit form at (157, 360) on #submit
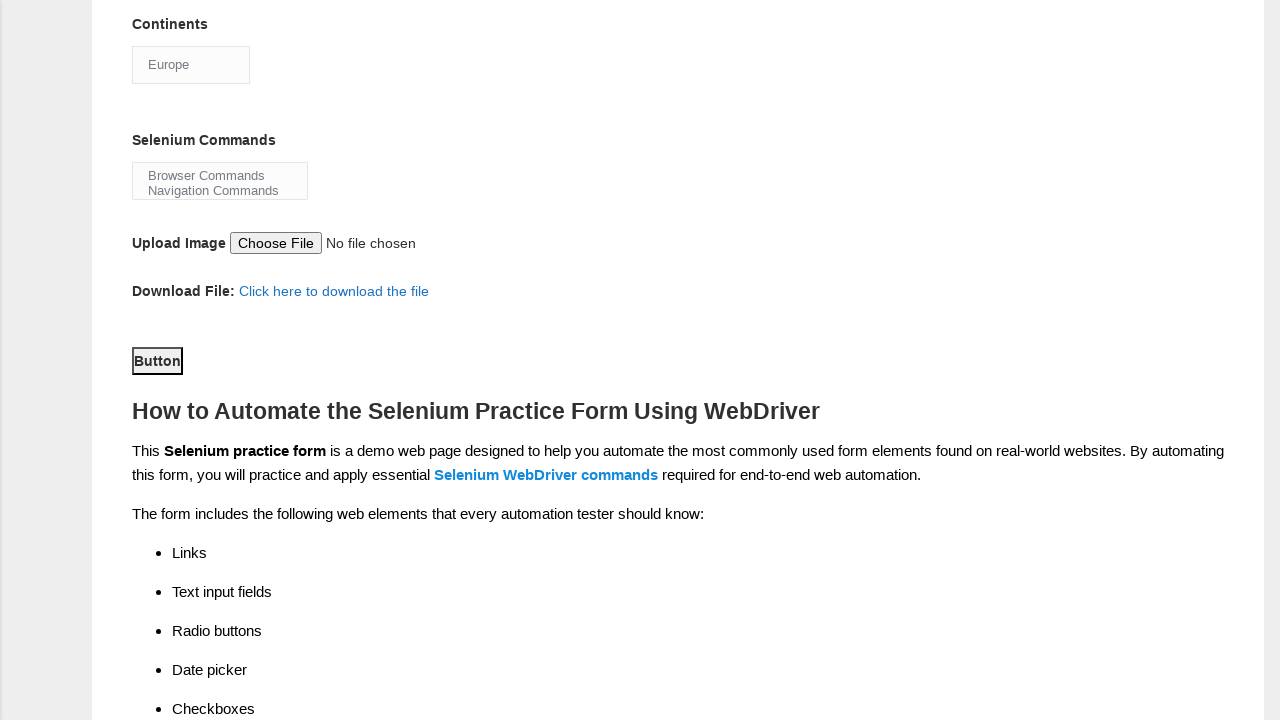

Focused on submit button on #submit
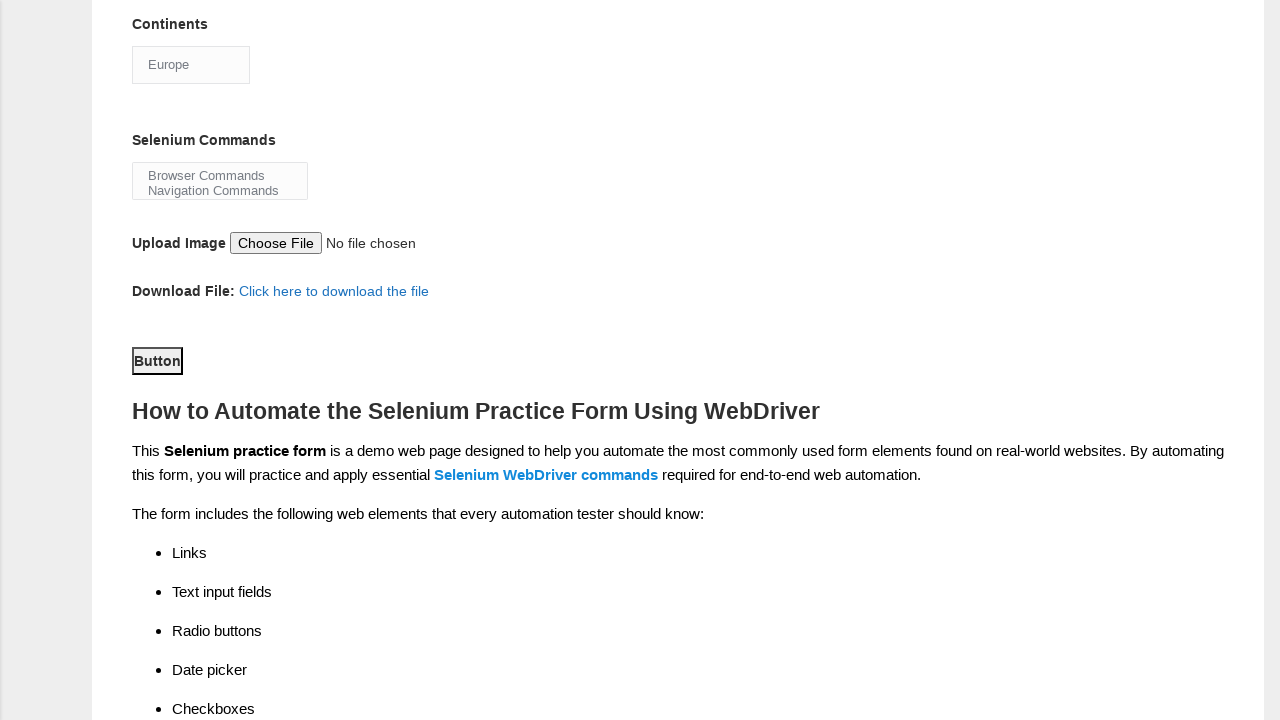

Hovered over main element at (678, 360) on #main
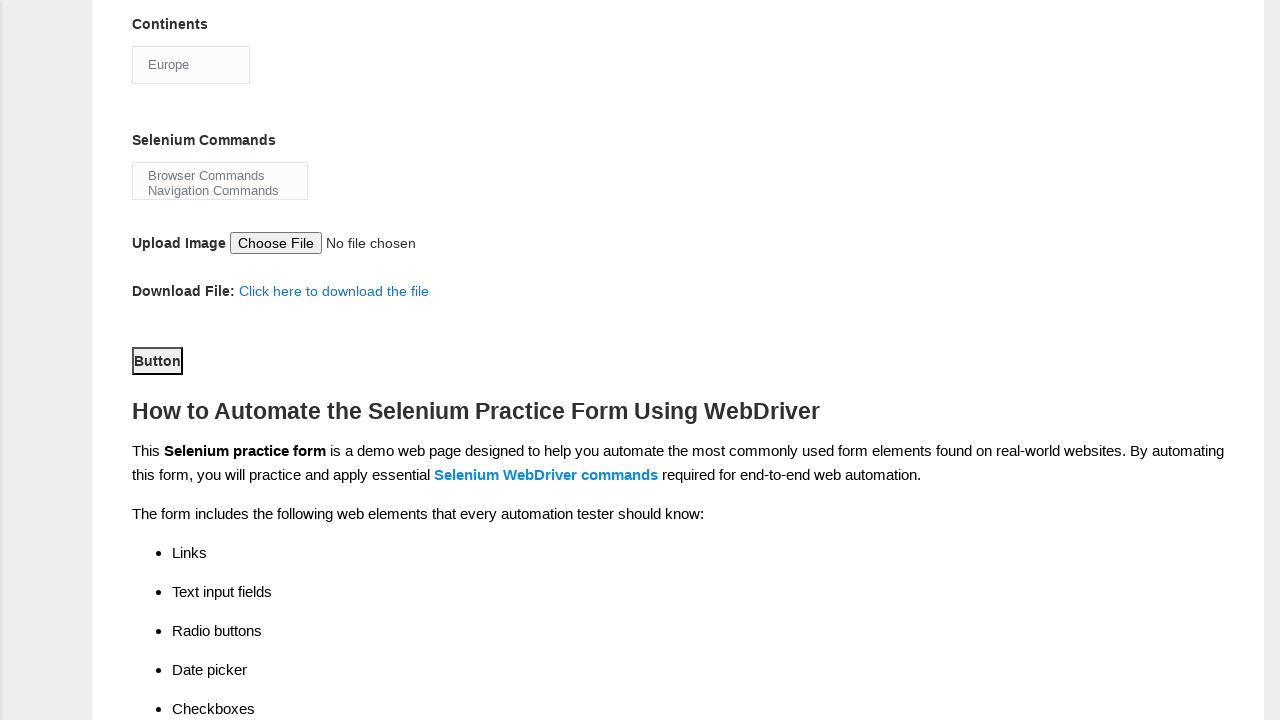

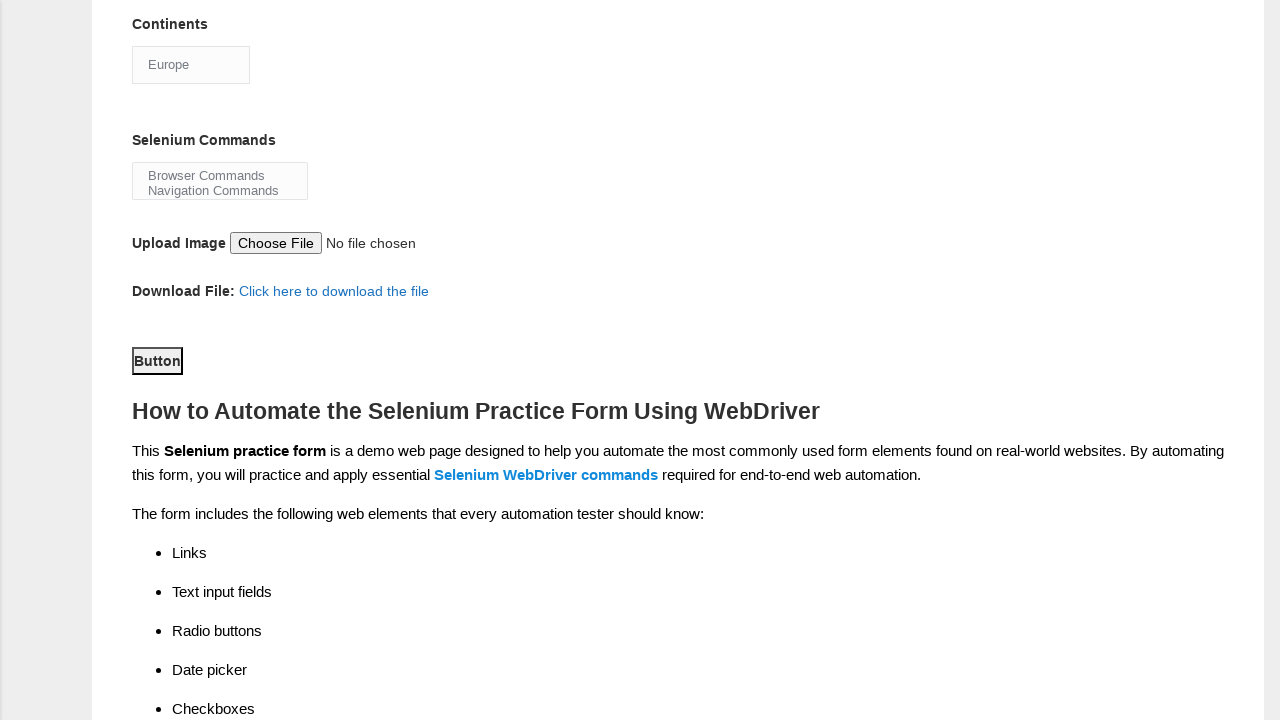